Tests a contact form by filling in randomly generated values for name, email, phone, subject and queries fields

Starting URL: https://www.mindrisers.com.np/contact-us

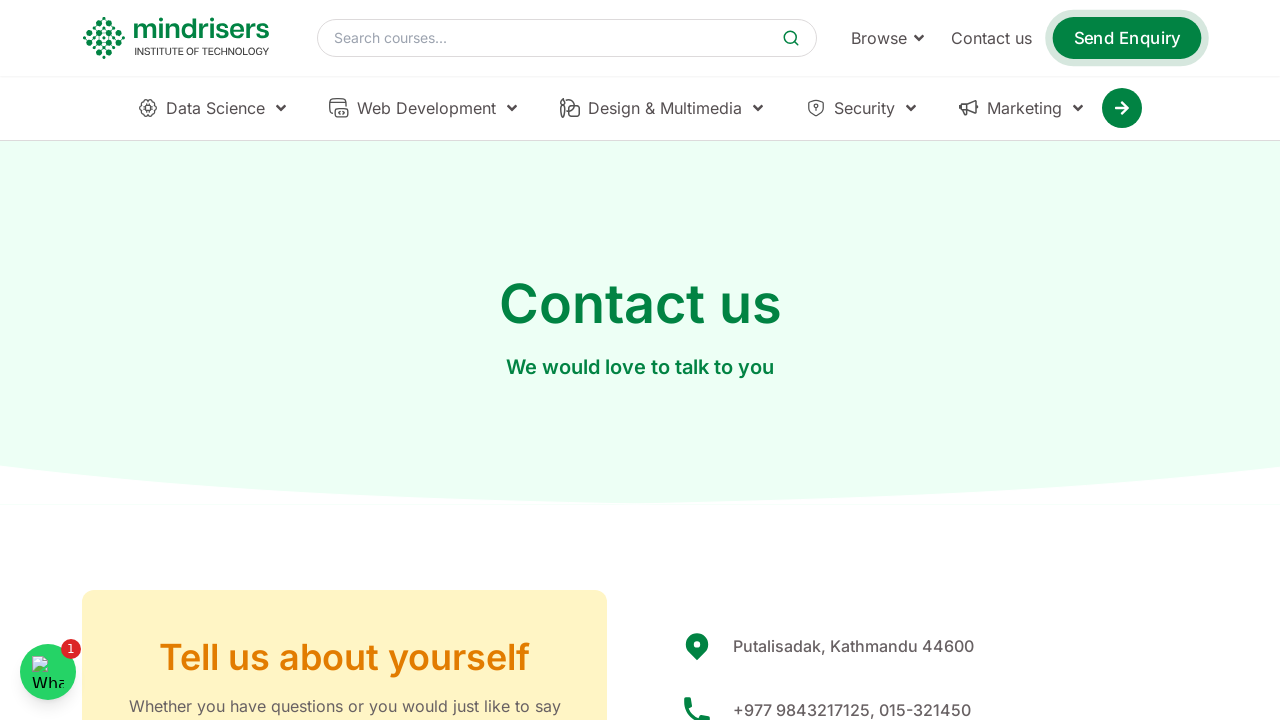

Filled name field with 'TestUser' on //input[@placeholder='Name']
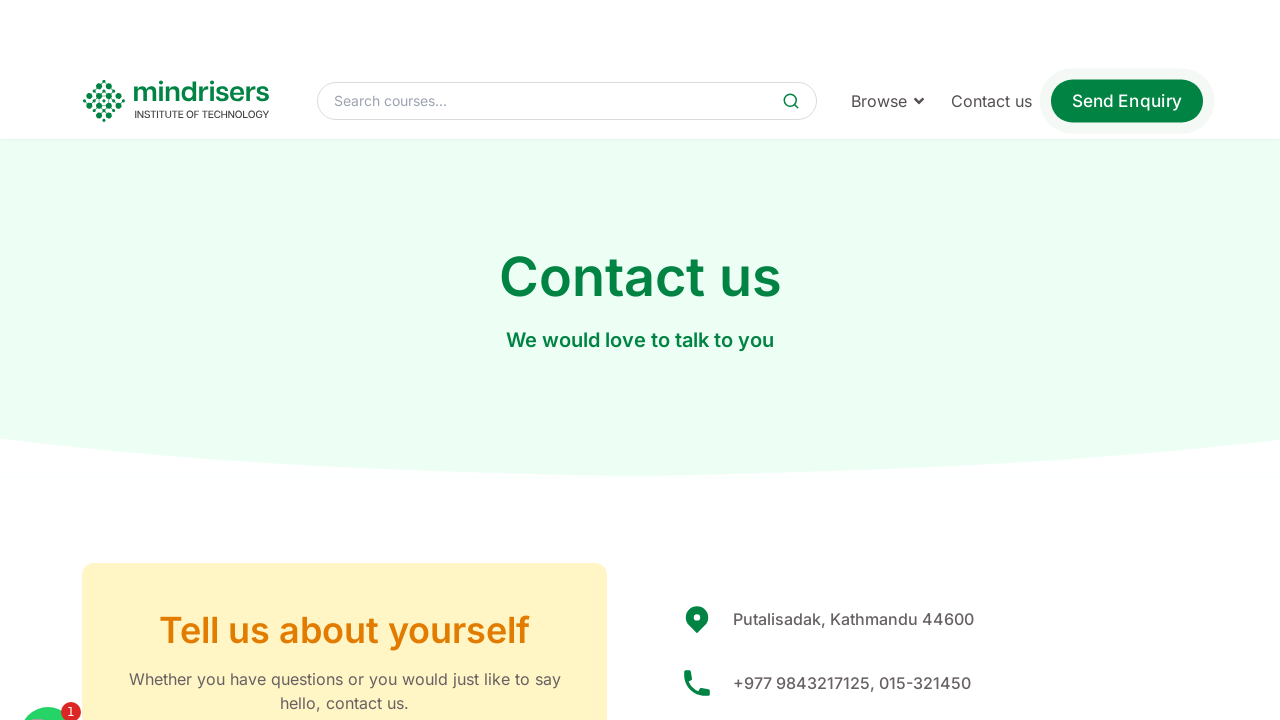

Filled email field with 'testuser@example.com' on //input[@placeholder='Email']
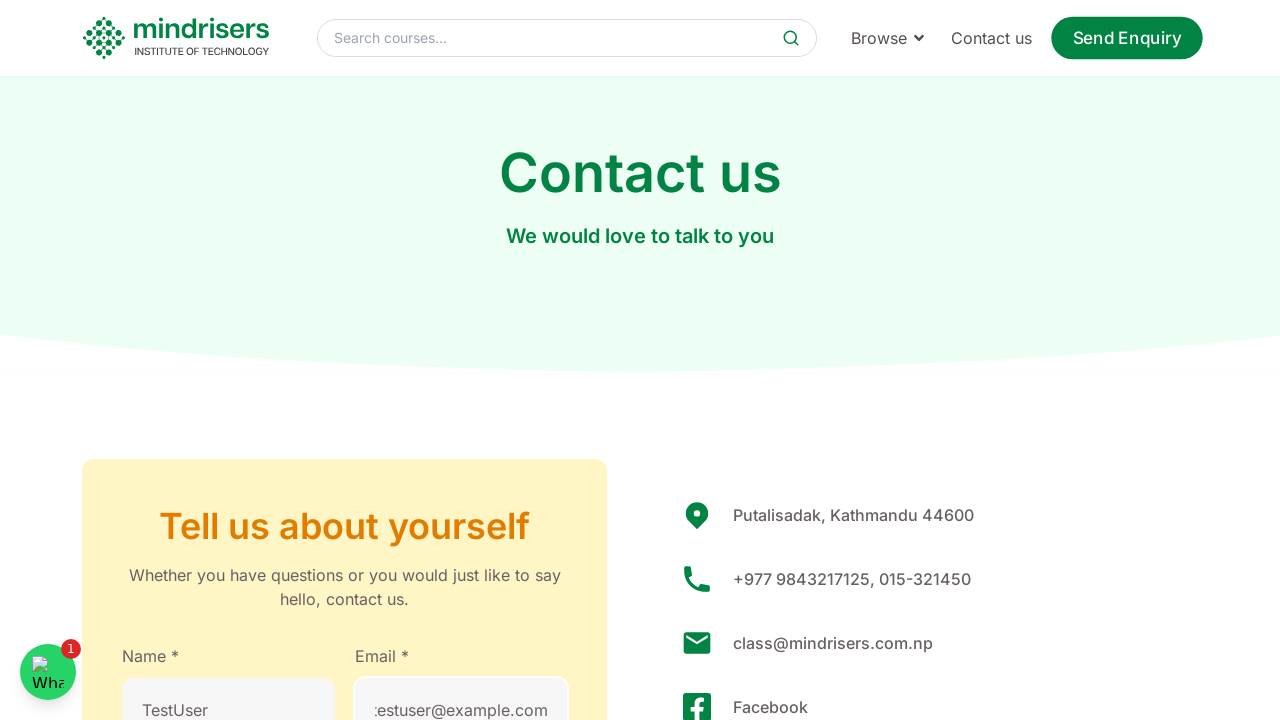

Filled phone field with '9812345678' on //input[@placeholder='Phone']
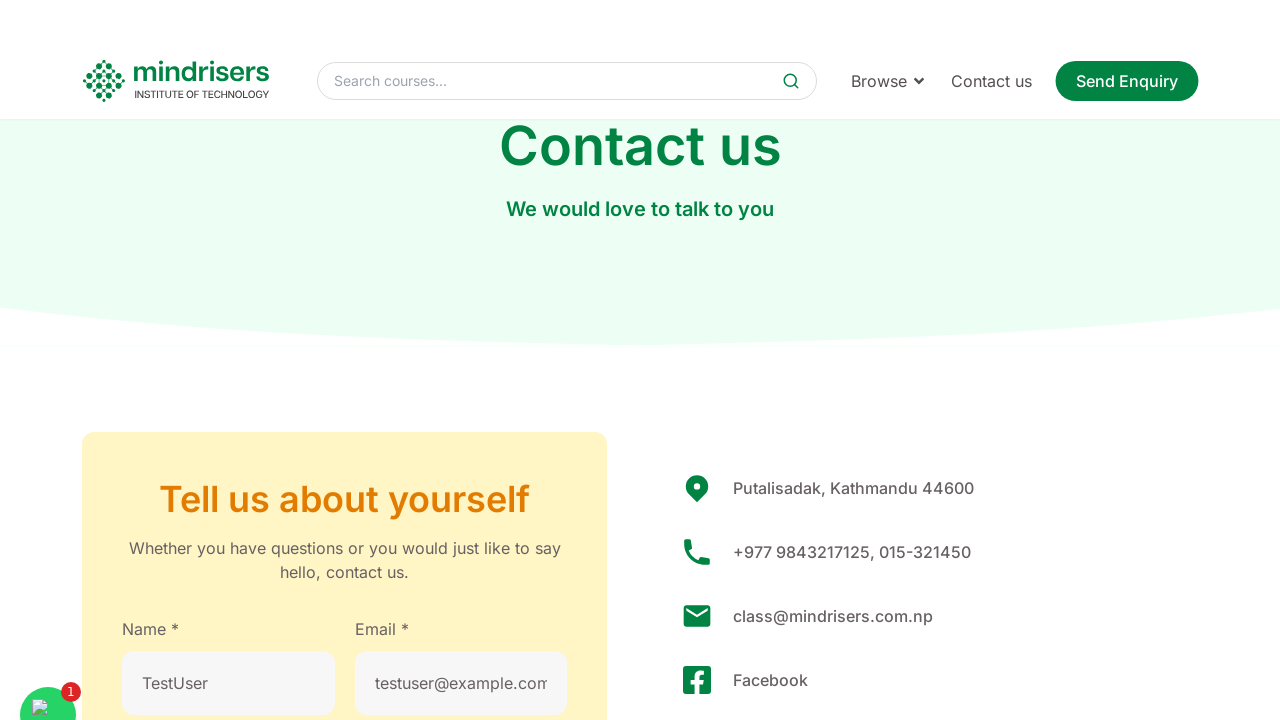

Left subject field empty on //input[@placeholder='Subject']
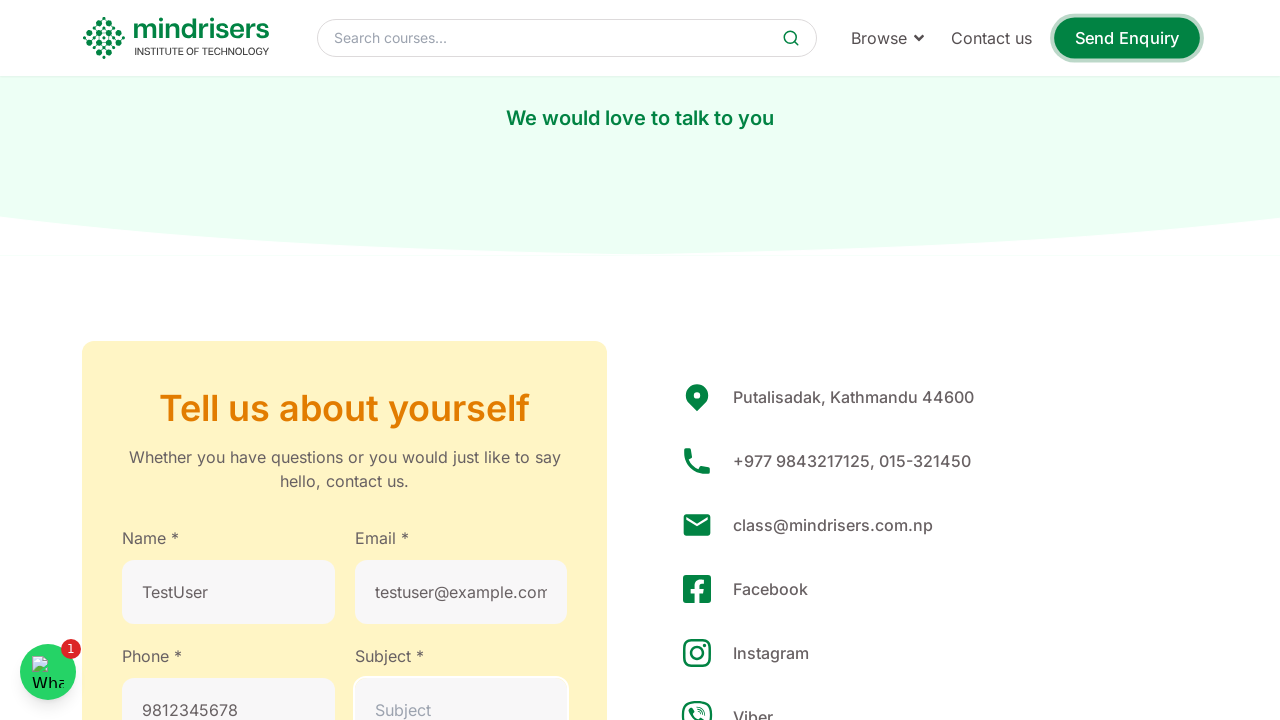

Filled queries field with message on //textarea[@placeholder='Queries']
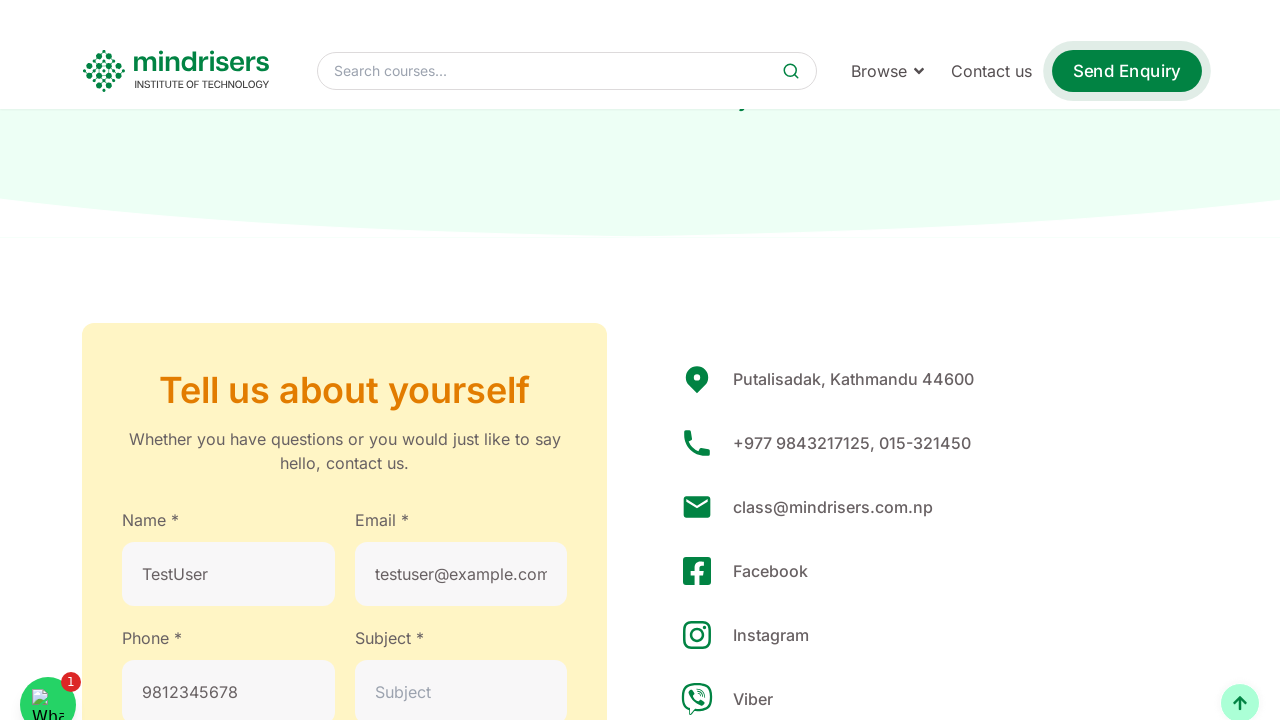

Waited 2 seconds for form to be ready
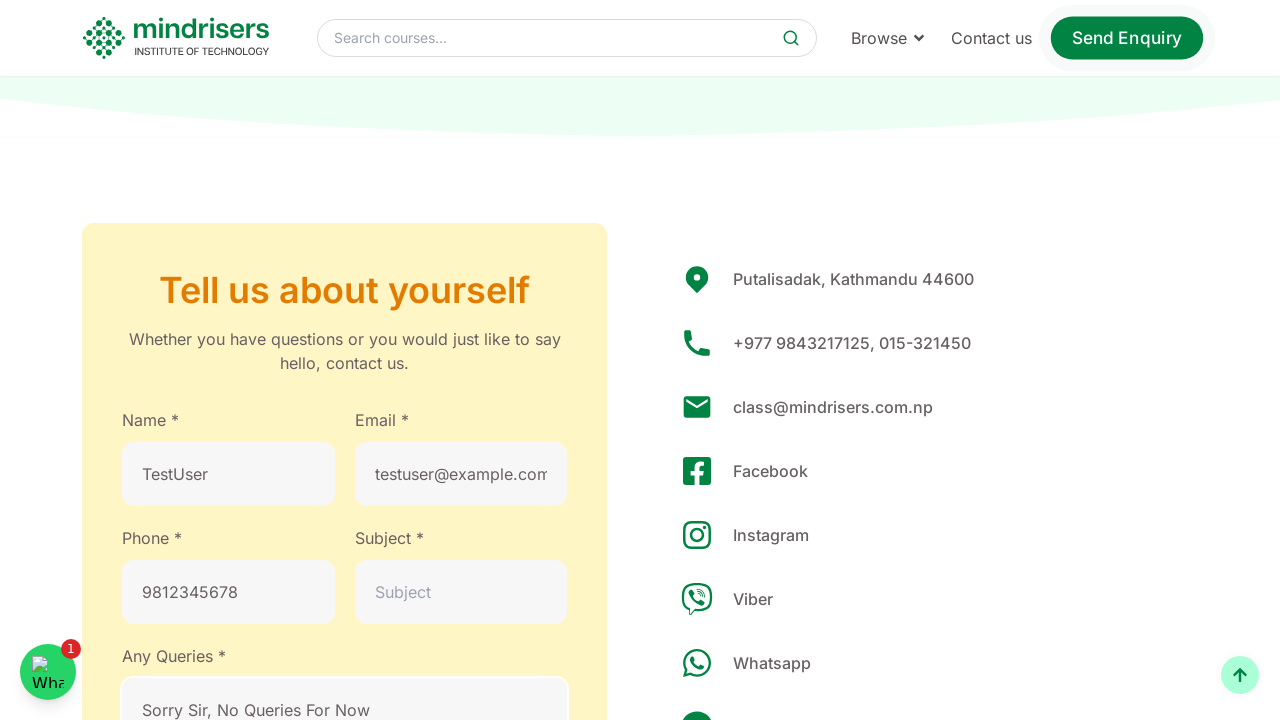

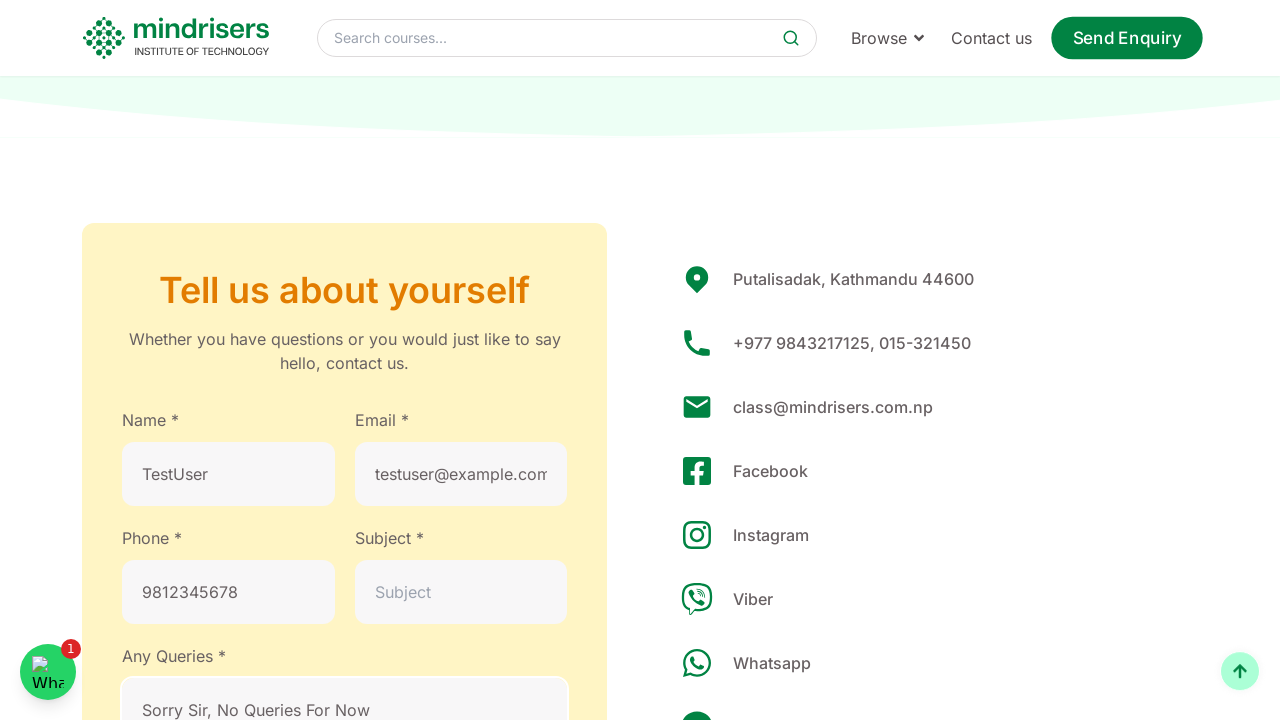